Tests the jQuery UI Datepicker widget by navigating to the datepicker demo, clicking the input to open the calendar, navigating to the next month, and verifying the calendar table is displayed.

Starting URL: https://jqueryui.com/

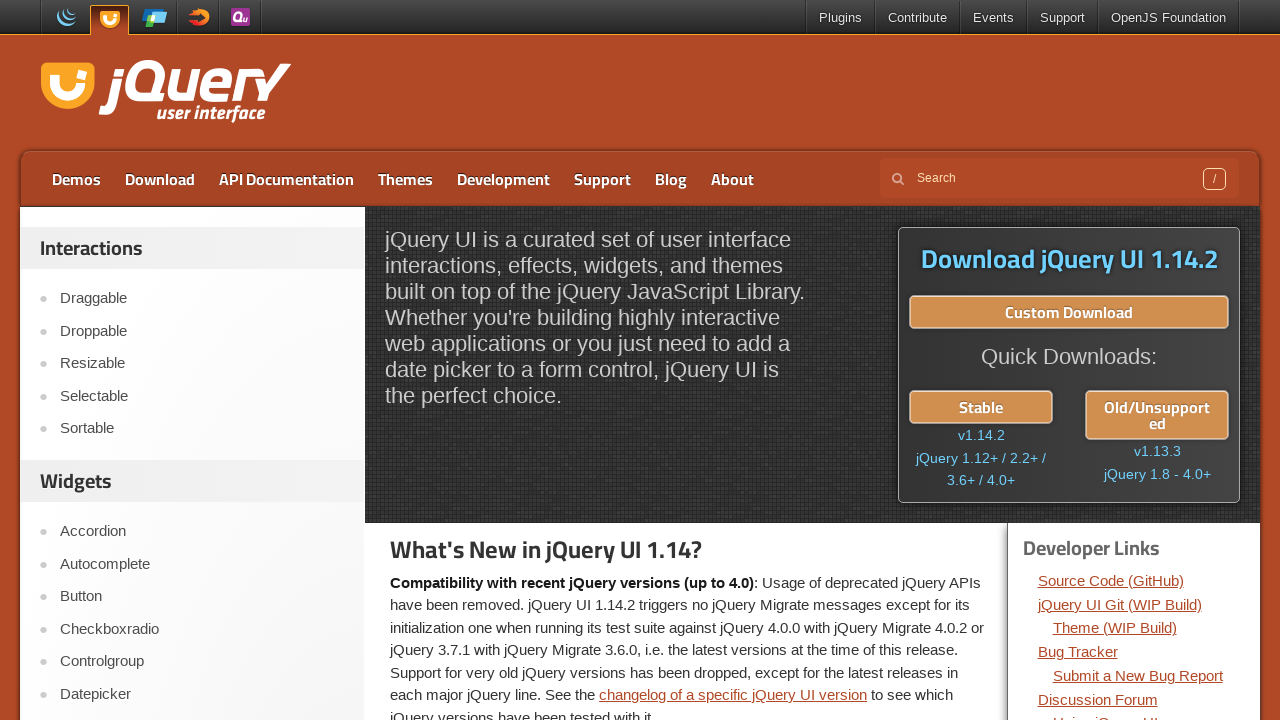

Clicked on Datepicker link in navigation at (202, 694) on text=Datepicker
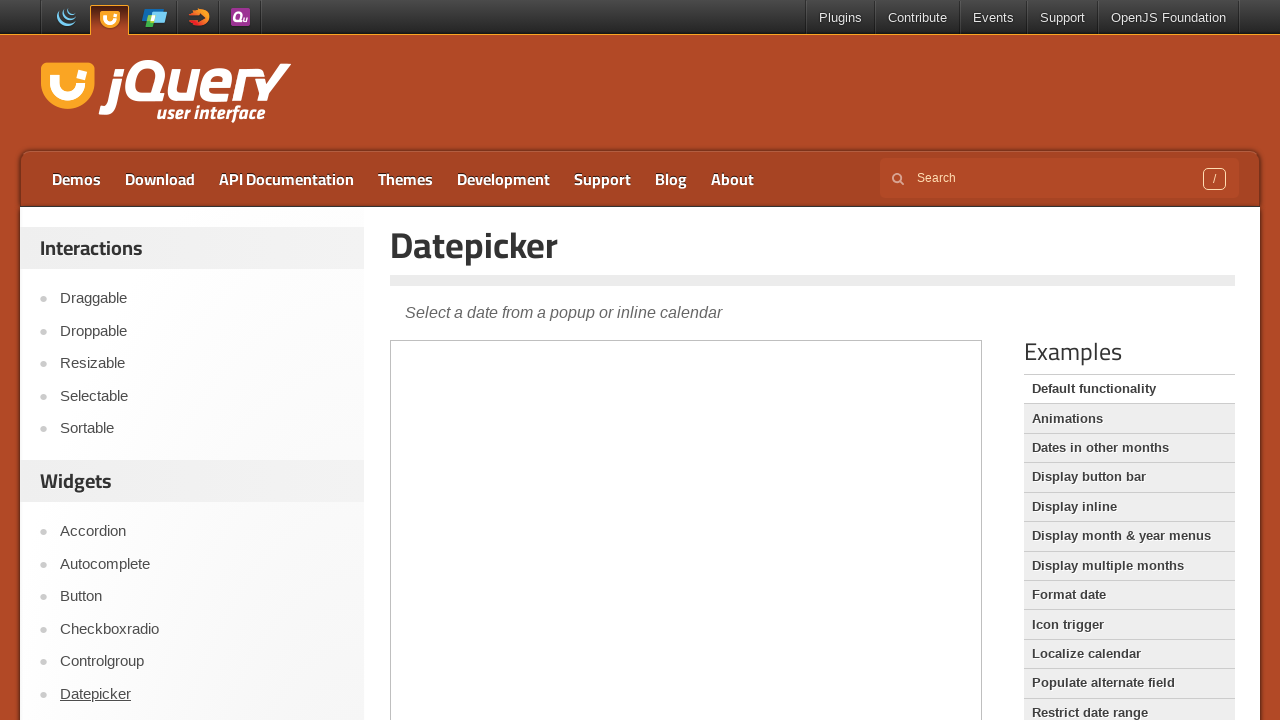

Datepicker demo iframe loaded
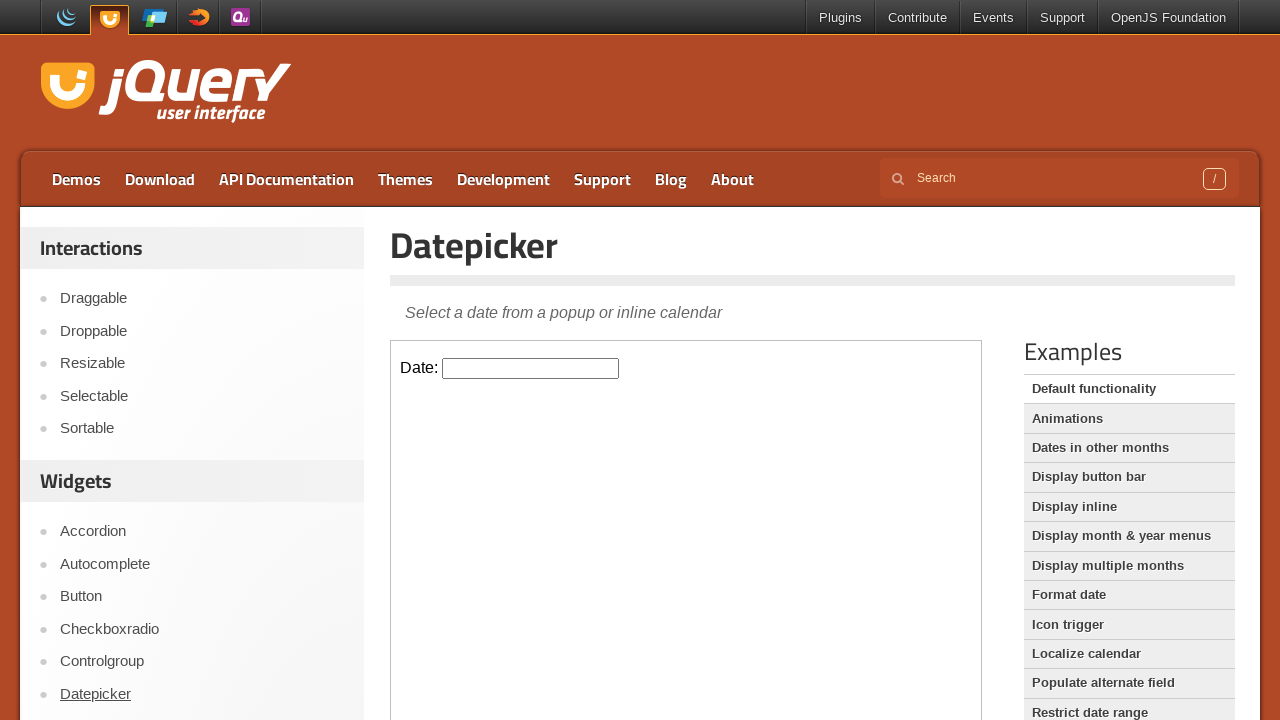

Switched to datepicker demo iframe
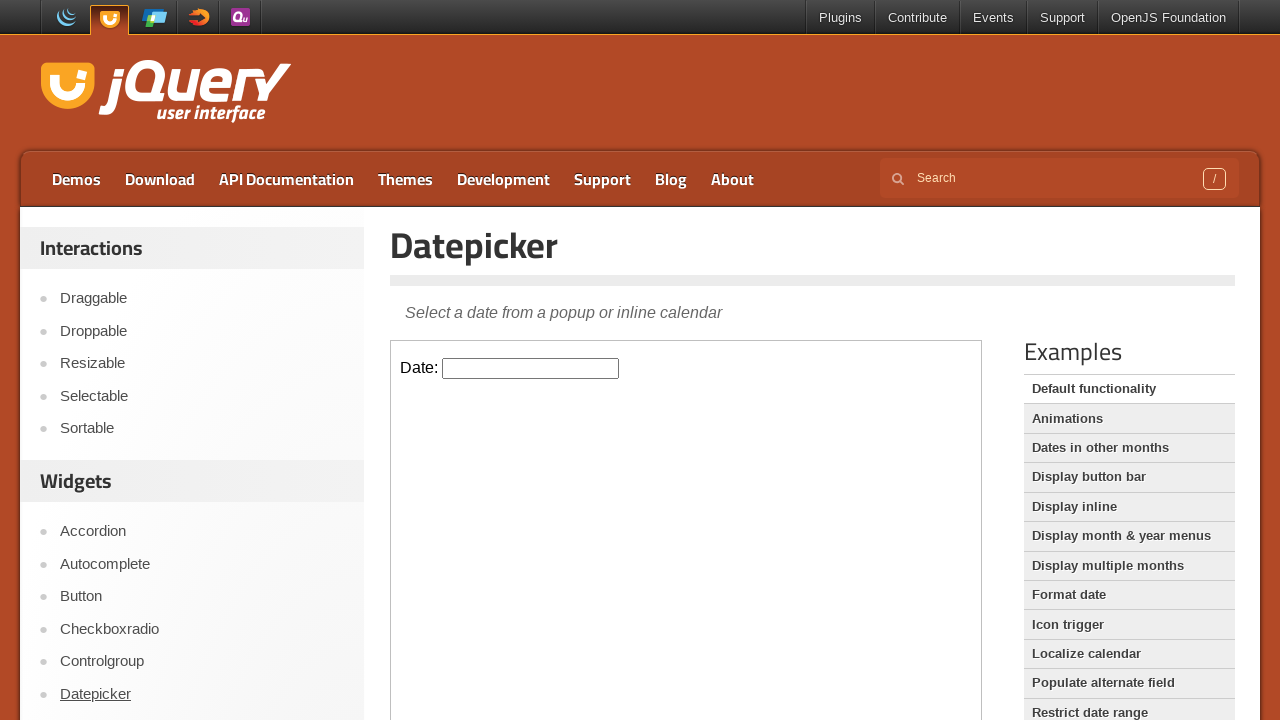

Clicked on datepicker input to open calendar at (531, 368) on iframe.demo-frame >> internal:control=enter-frame >> #datepicker
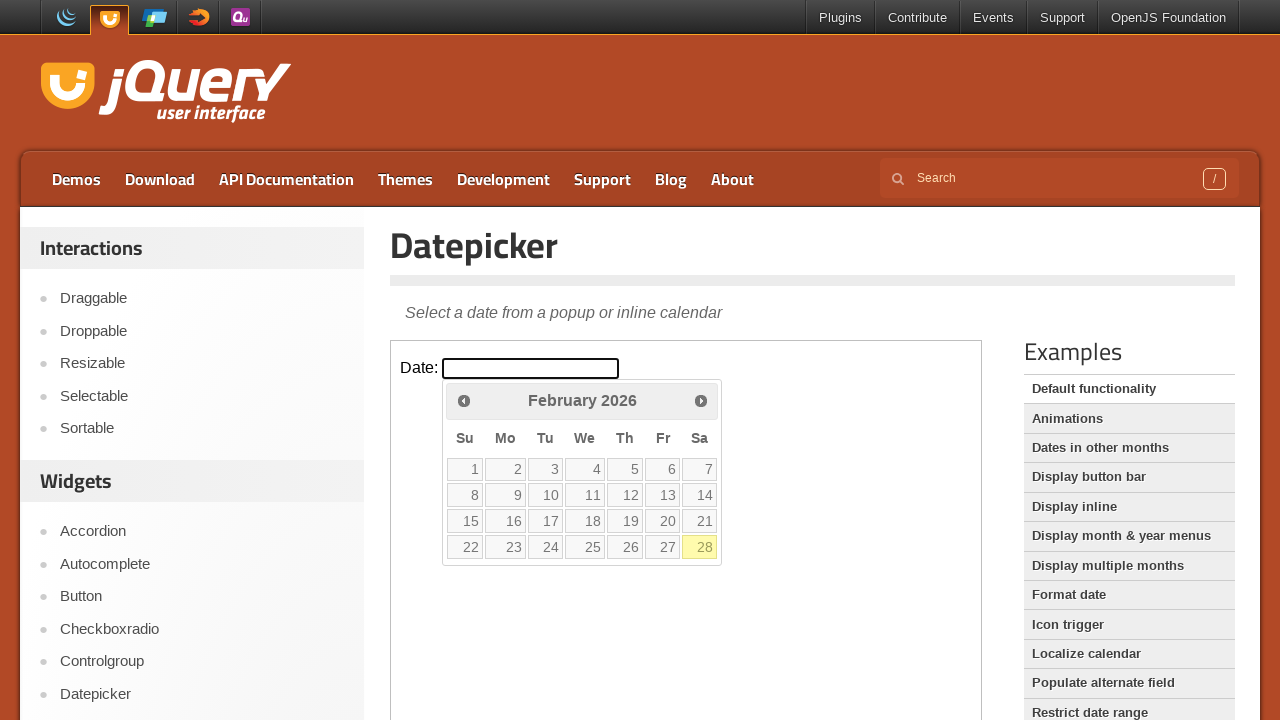

Clicked Next button to navigate to next month at (701, 400) on iframe.demo-frame >> internal:control=enter-frame >> text=Next
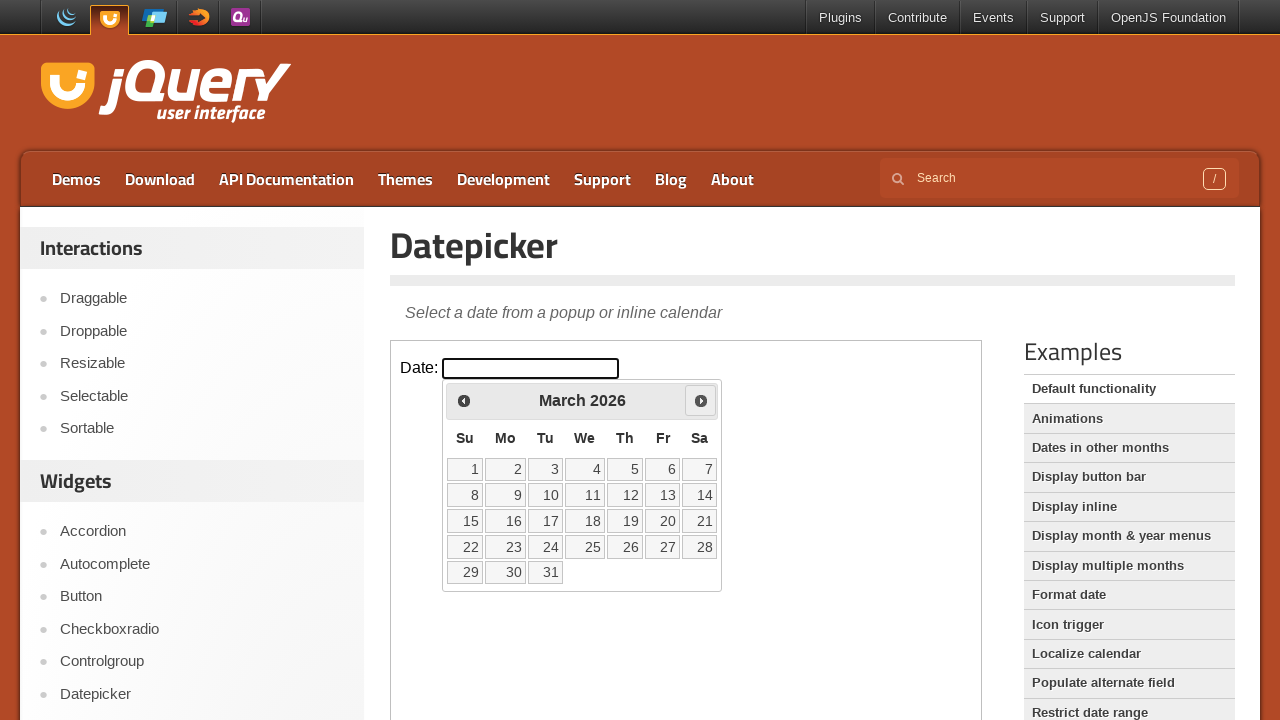

Calendar table body appeared and is visible
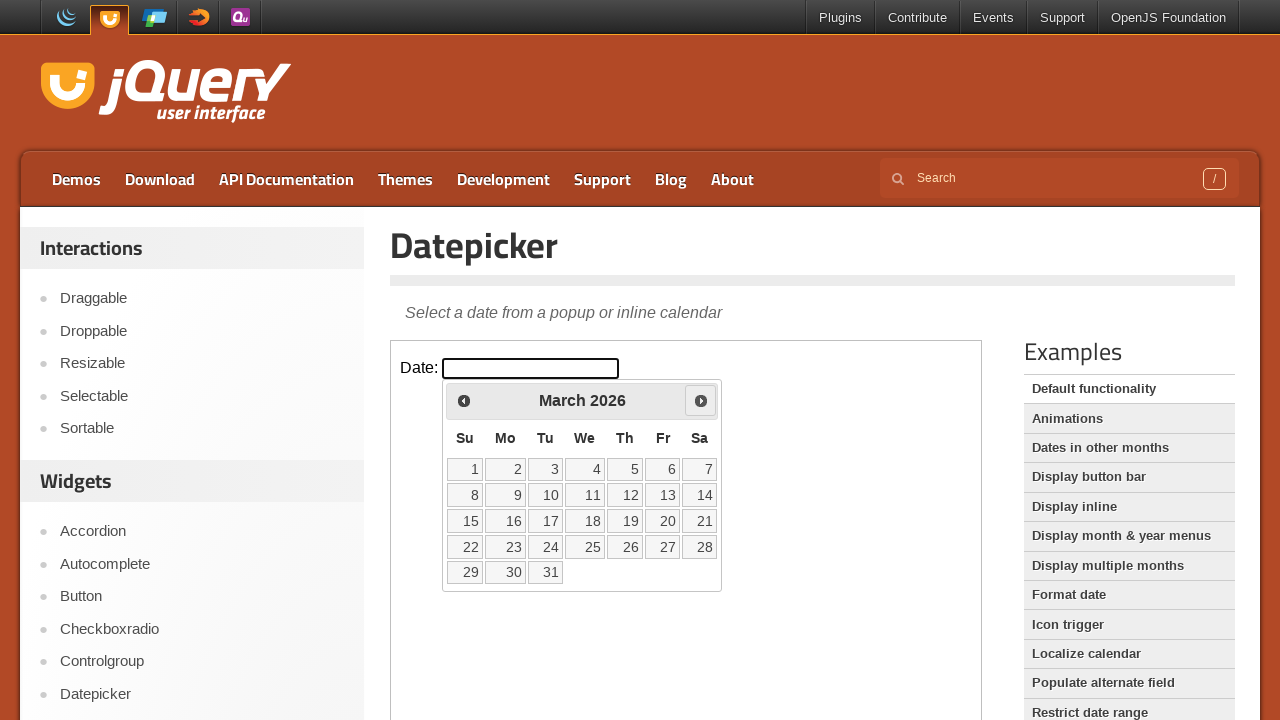

Clicked on the 15th date in the calendar at (465, 521) on iframe.demo-frame >> internal:control=enter-frame >> #ui-datepicker-div table tb
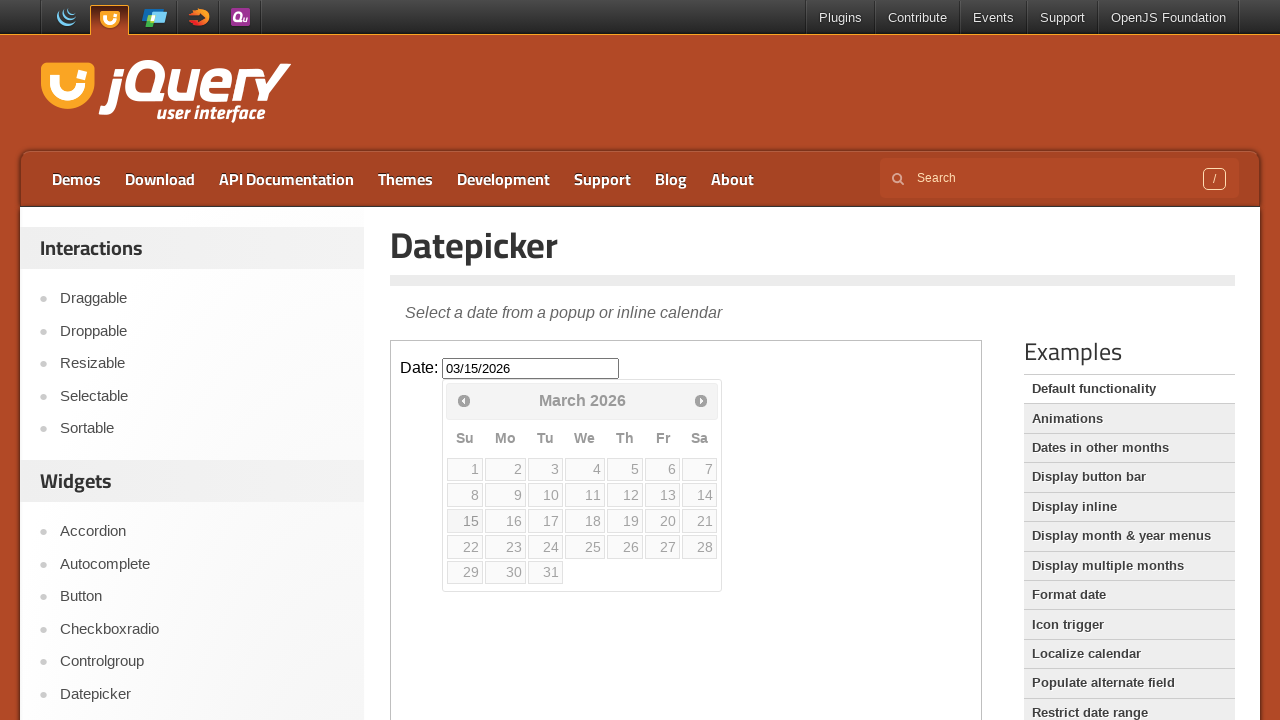

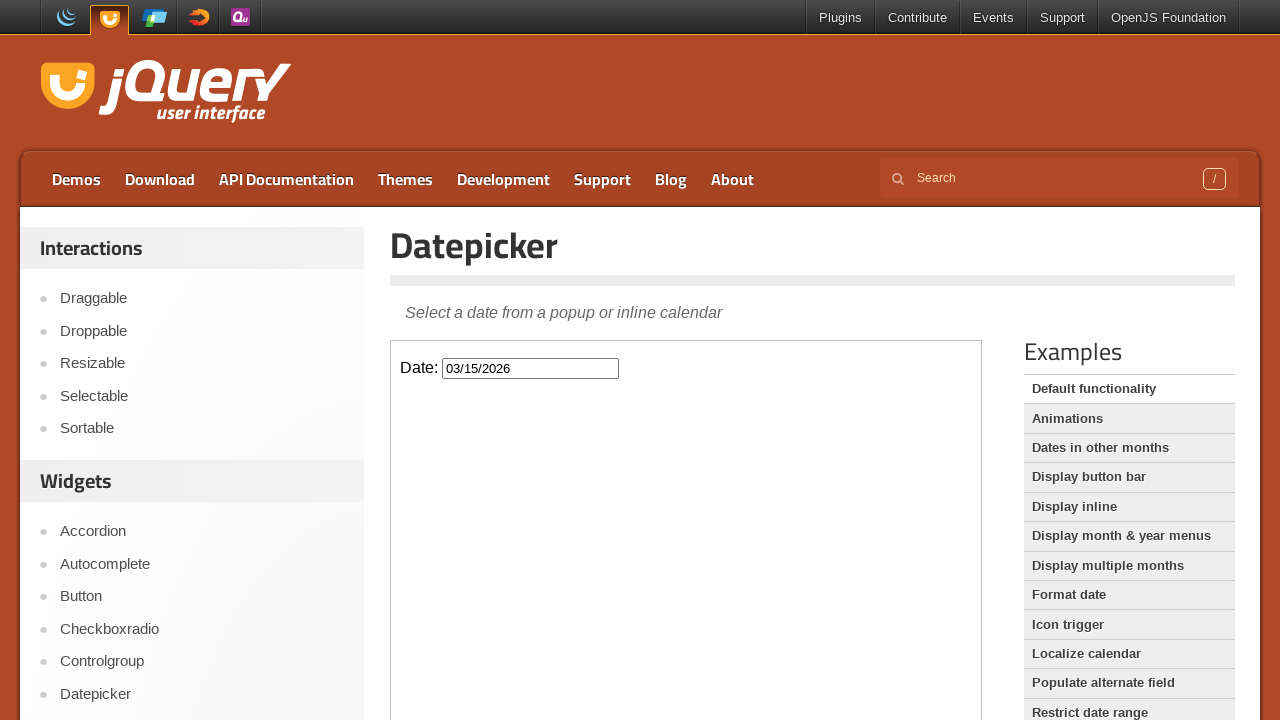